Tests JavaScript confirm dialog handling by clicking a button that triggers an alert, then accepting and dismissing the dialogs

Starting URL: https://www.w3schools.com/js/tryit.asp?filename=tryjs_confirm

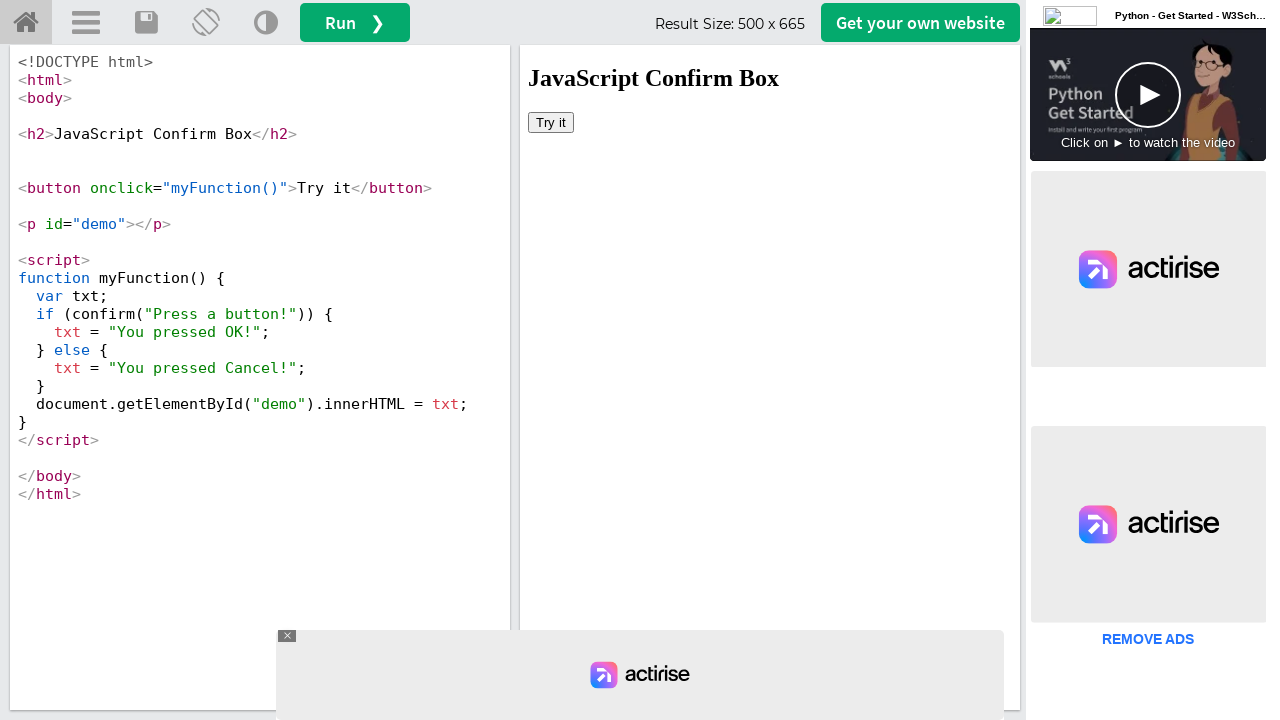

Clicked button in iframe to trigger confirm dialog at (551, 122) on #iframeResult >> internal:control=enter-frame >> button[onclick='myFunction()']
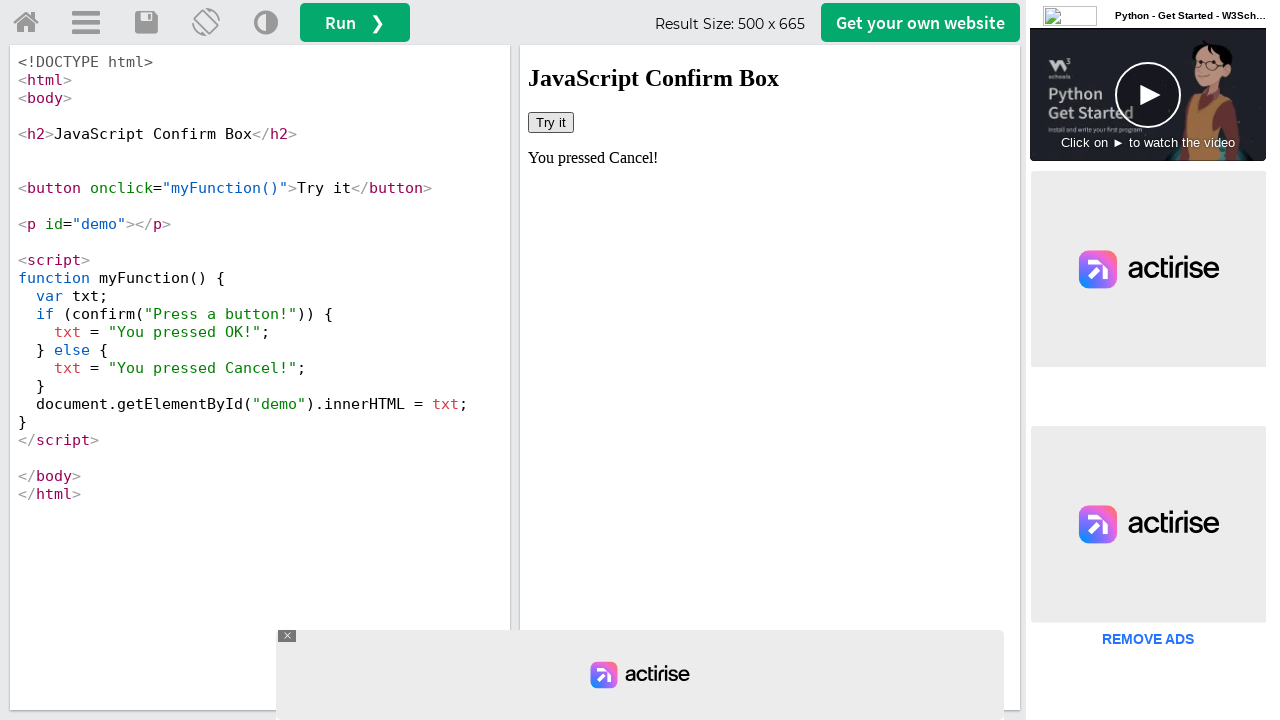

Set up dialog handler to accept the confirm dialog
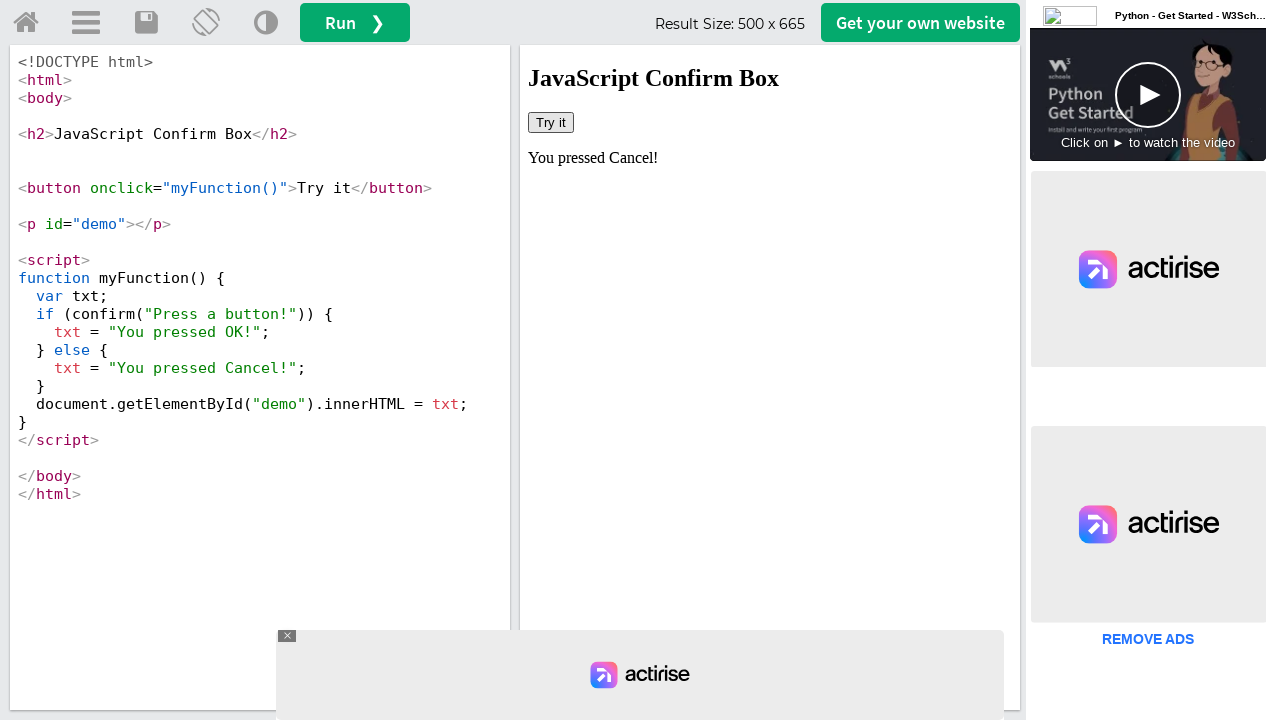

Clicked button again to trigger another confirm dialog at (551, 122) on #iframeResult >> internal:control=enter-frame >> button[onclick='myFunction()']
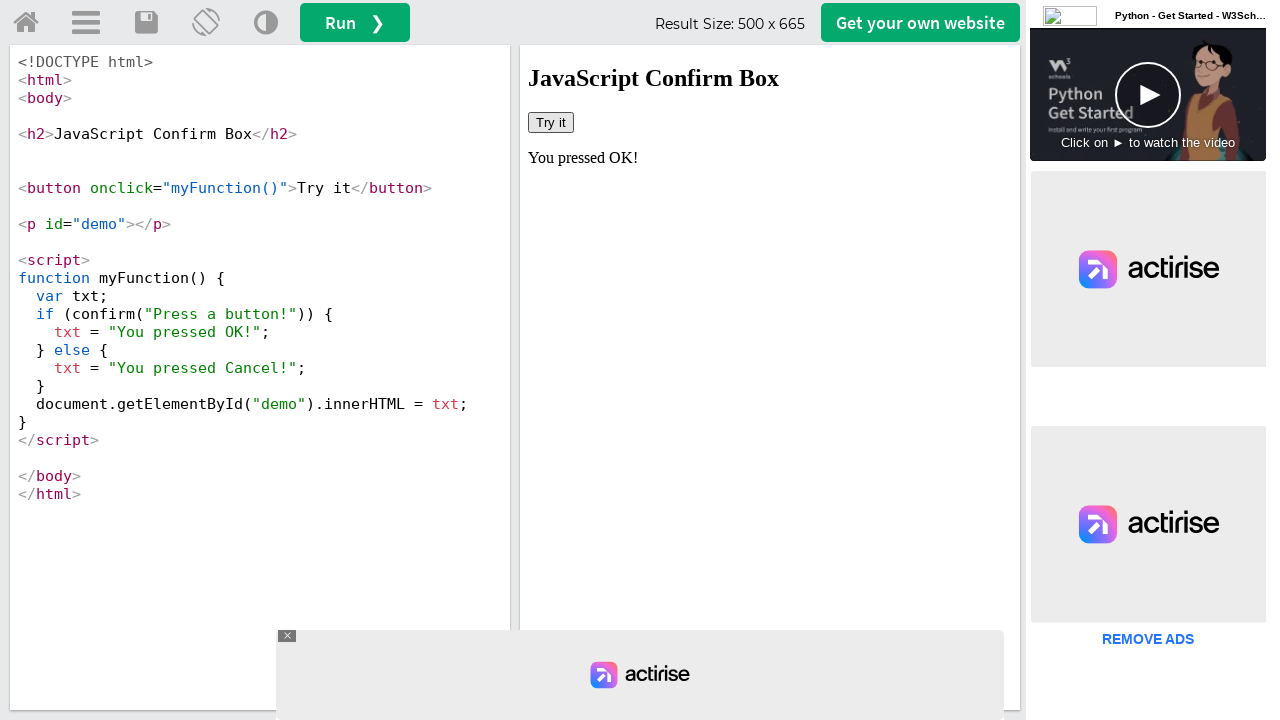

Set up dialog handler to dismiss the confirm dialog
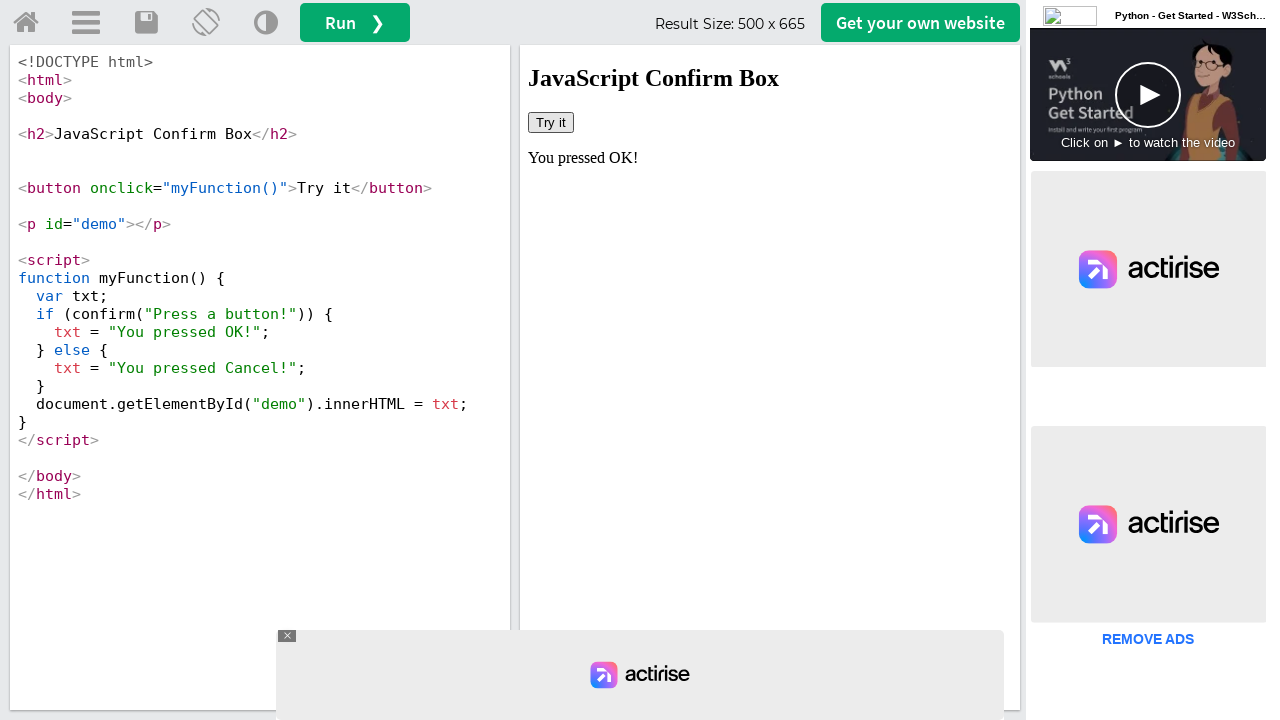

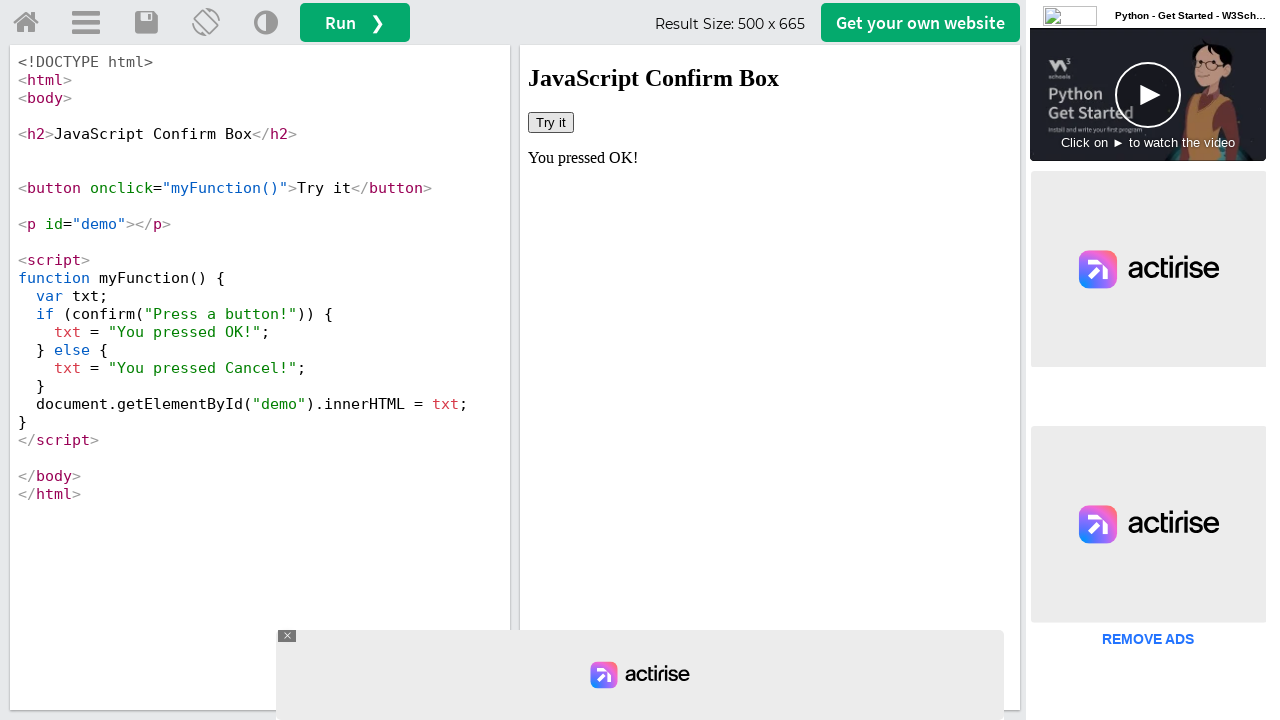